Tests opening a new browser tab by clicking the tab button

Starting URL: https://demoqa.com/browser-windows

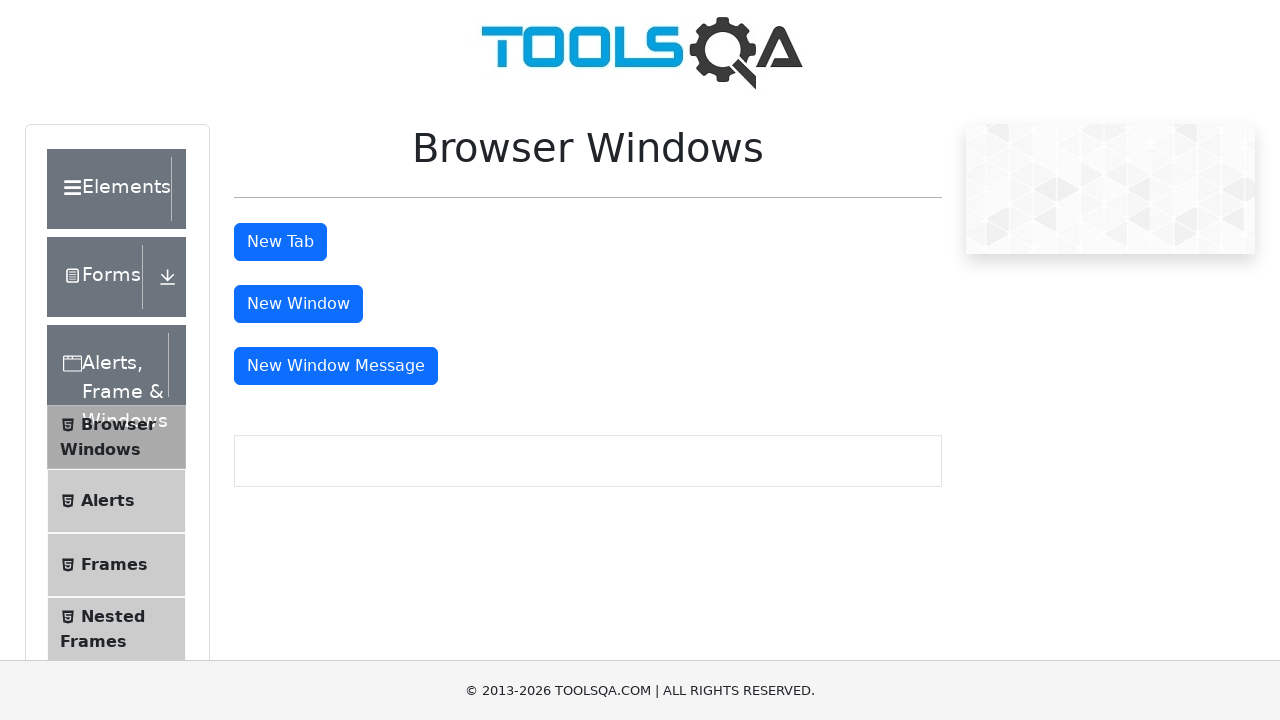

Clicked tab button to open new browser tab at (280, 242) on #tabButton
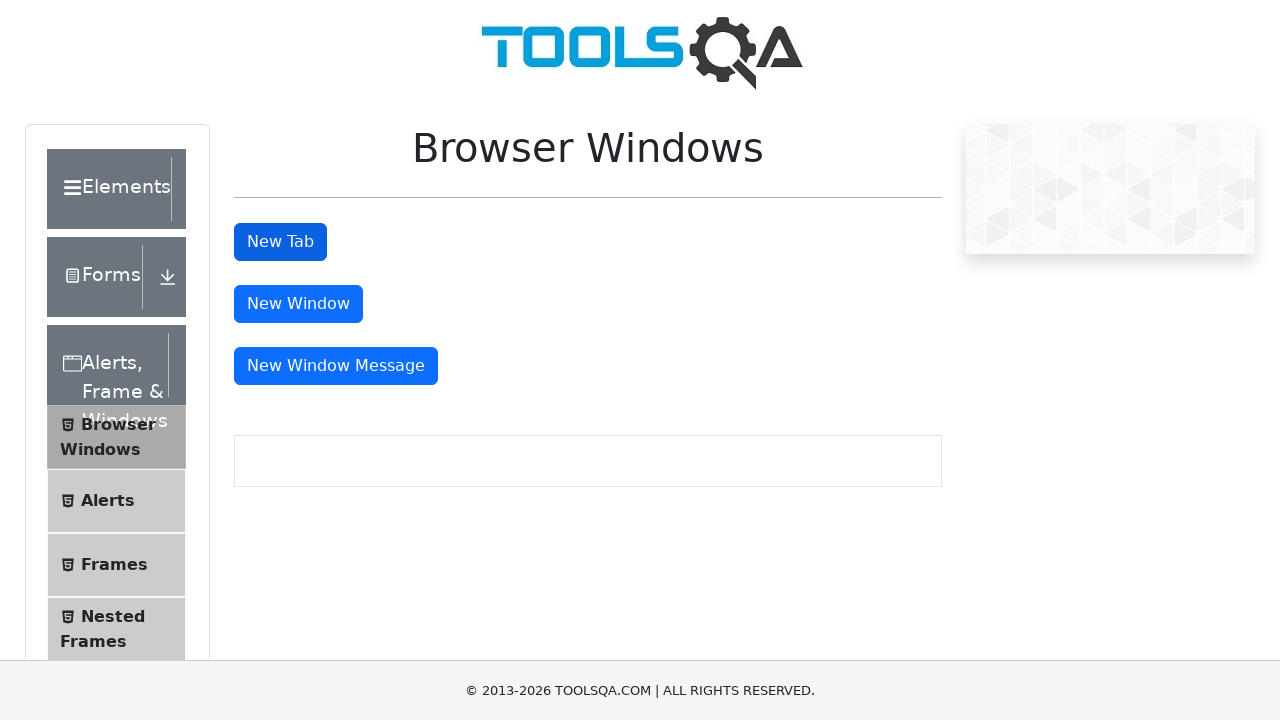

New tab opened and page object obtained
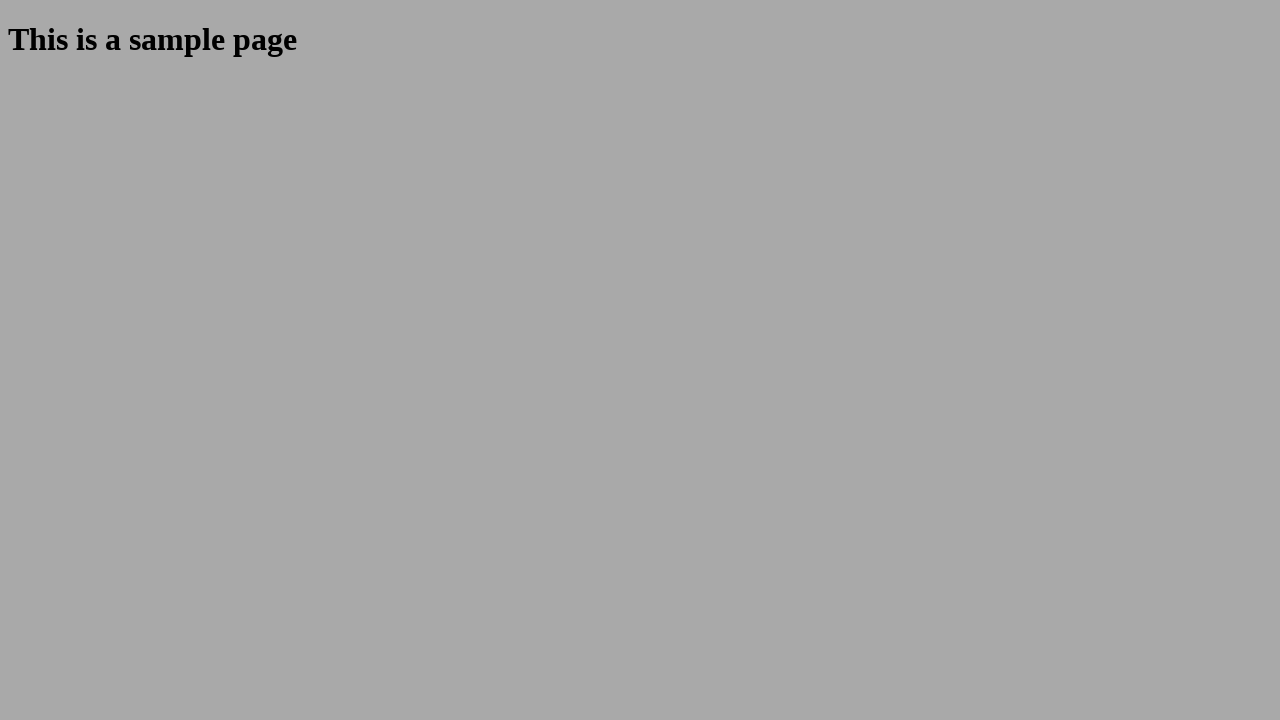

Sample heading appeared on new tab
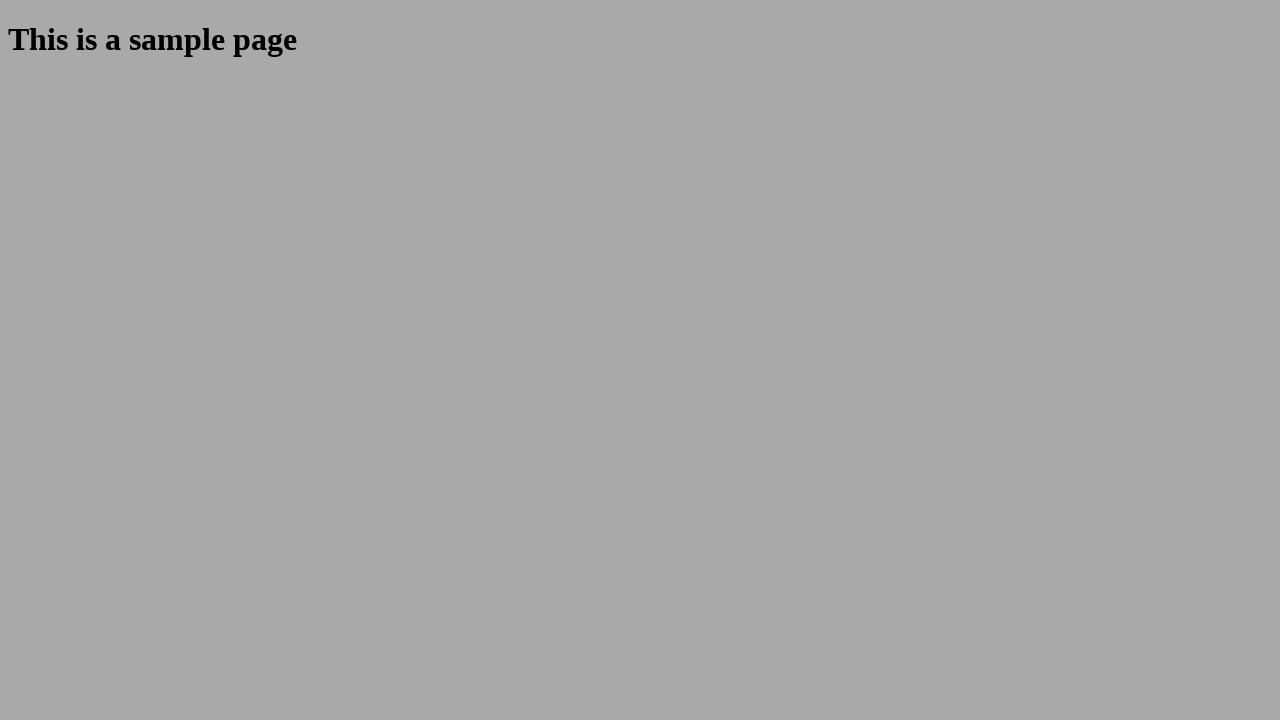

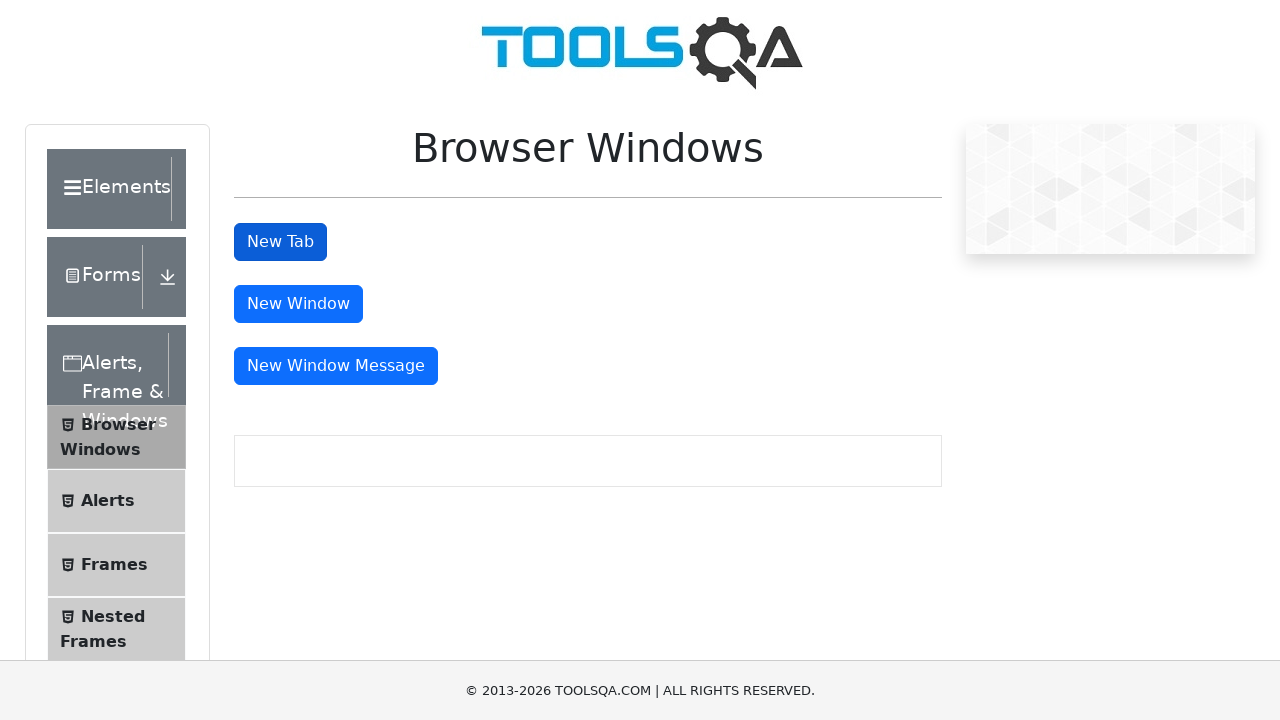